Navigates to the offers page of Rahul Shetty Academy's Selenium practice site and waits for the page to load

Starting URL: https://rahulshettyacademy.com/seleniumPractise/#/offers

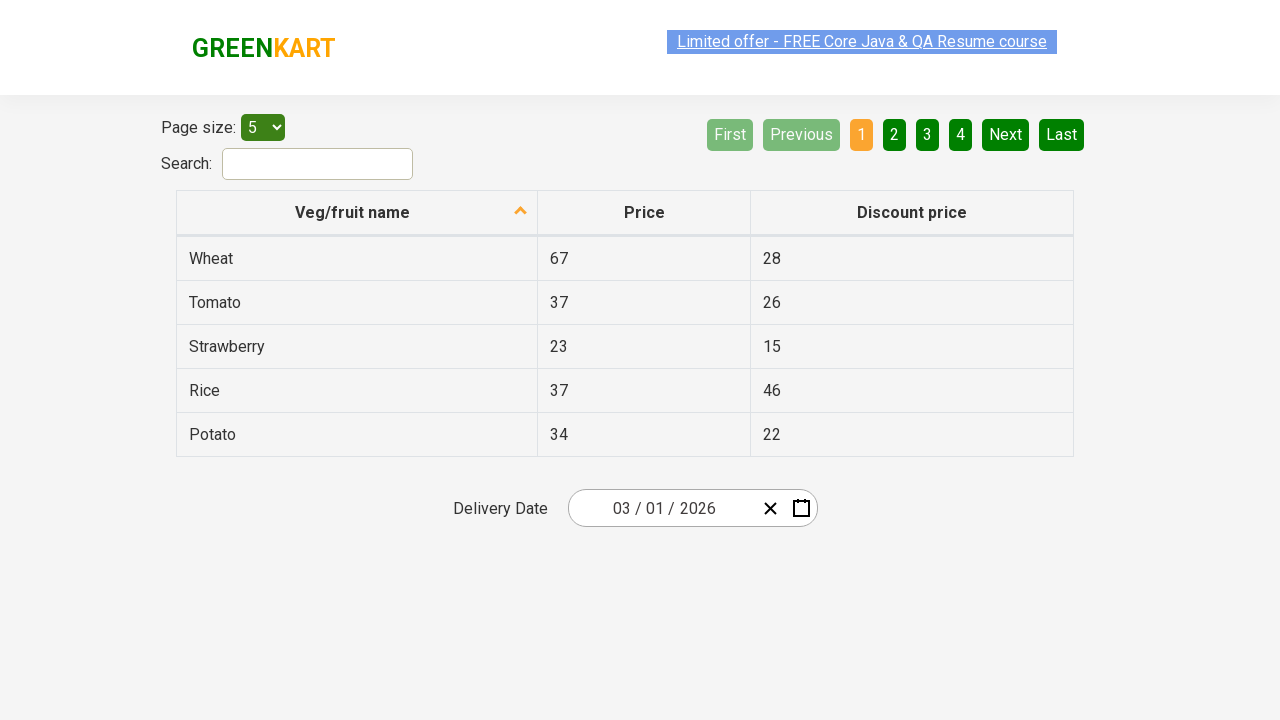

Waited for offers page to load with networkidle state
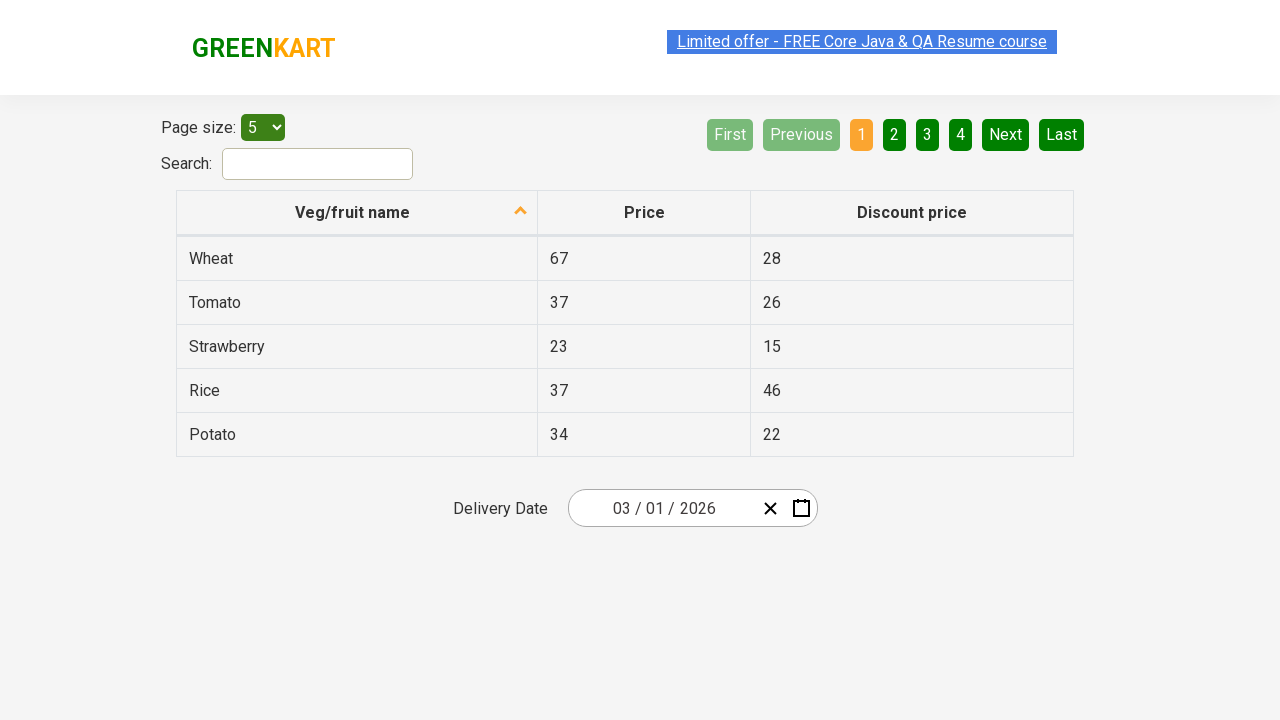

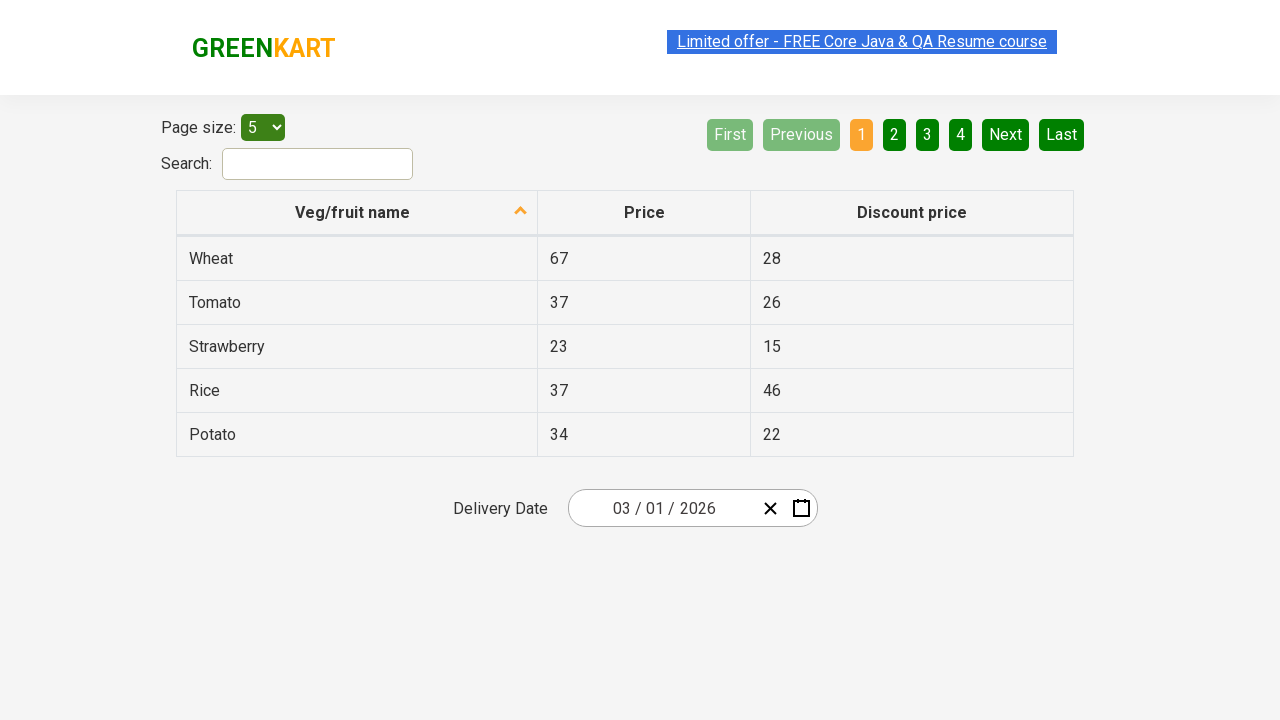